Tests a business contact form by filling in the email field with a test email address and verifying the form is interactive.

Starting URL: https://www.mycontactform.com/samples/businesscontact.php

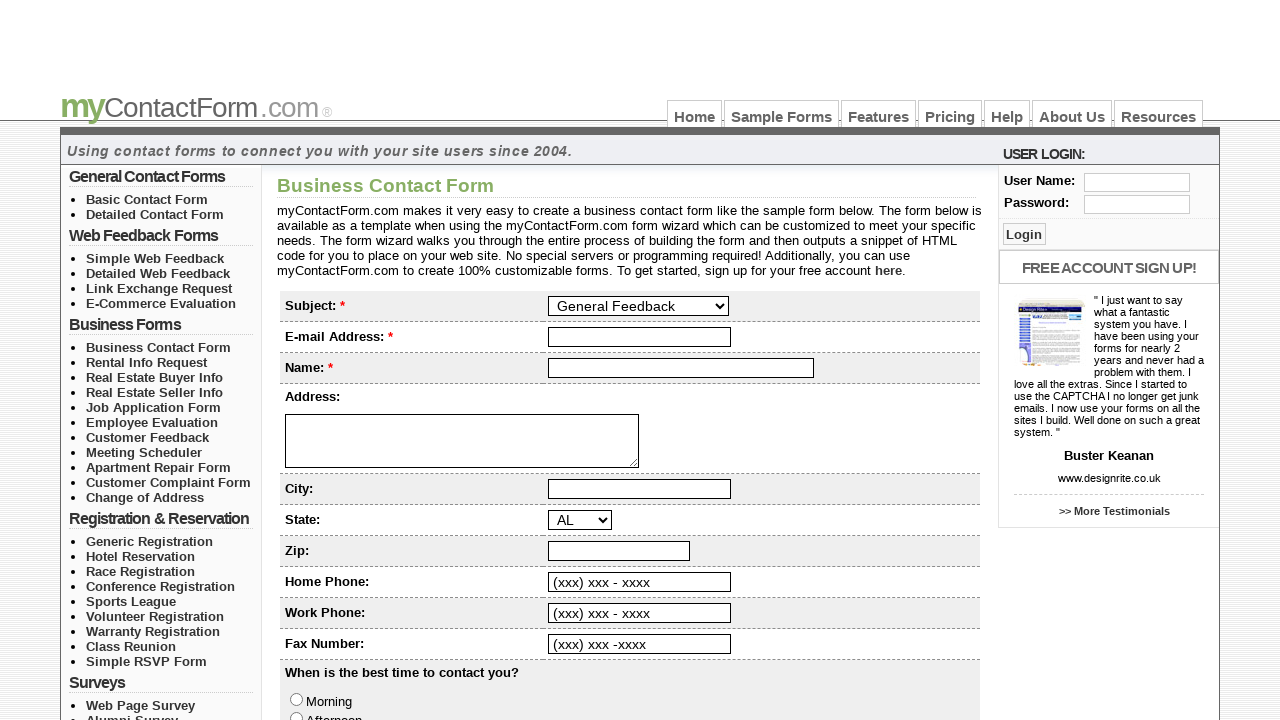

Filled email field with test email address 'testcontact@example.com' on //input[@id='email']
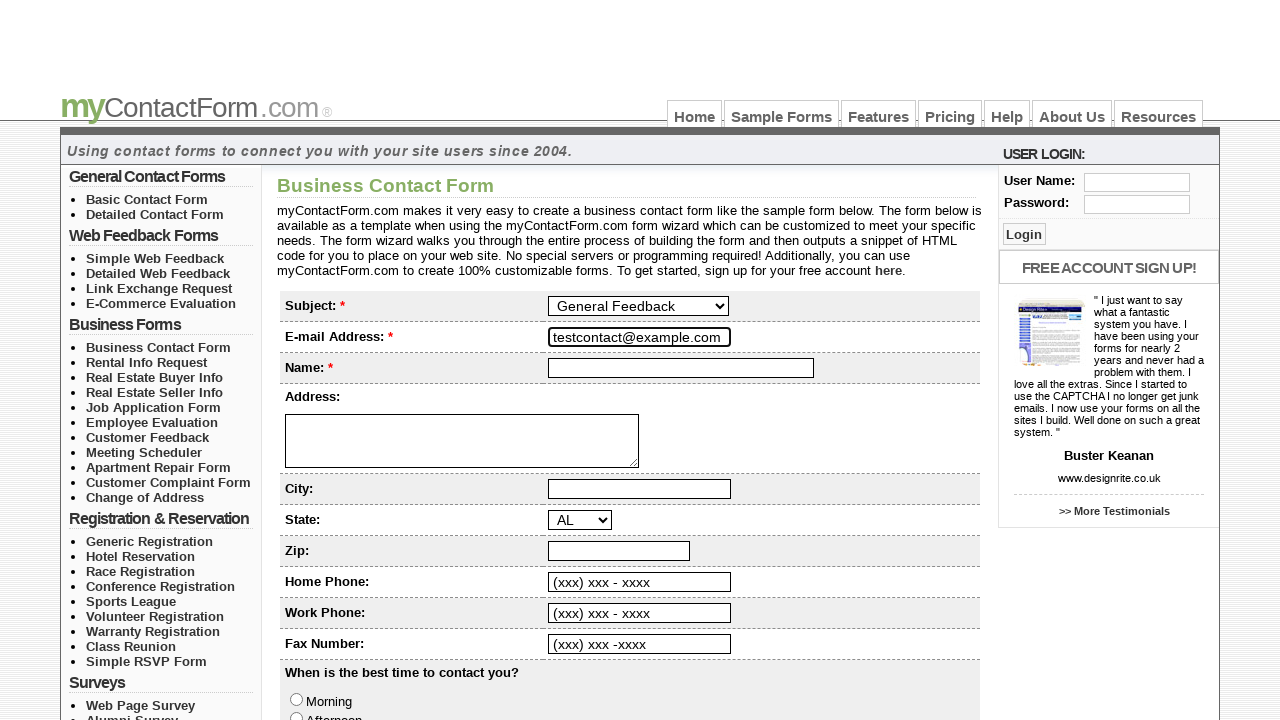

Waited 1 second to ensure email field is populated
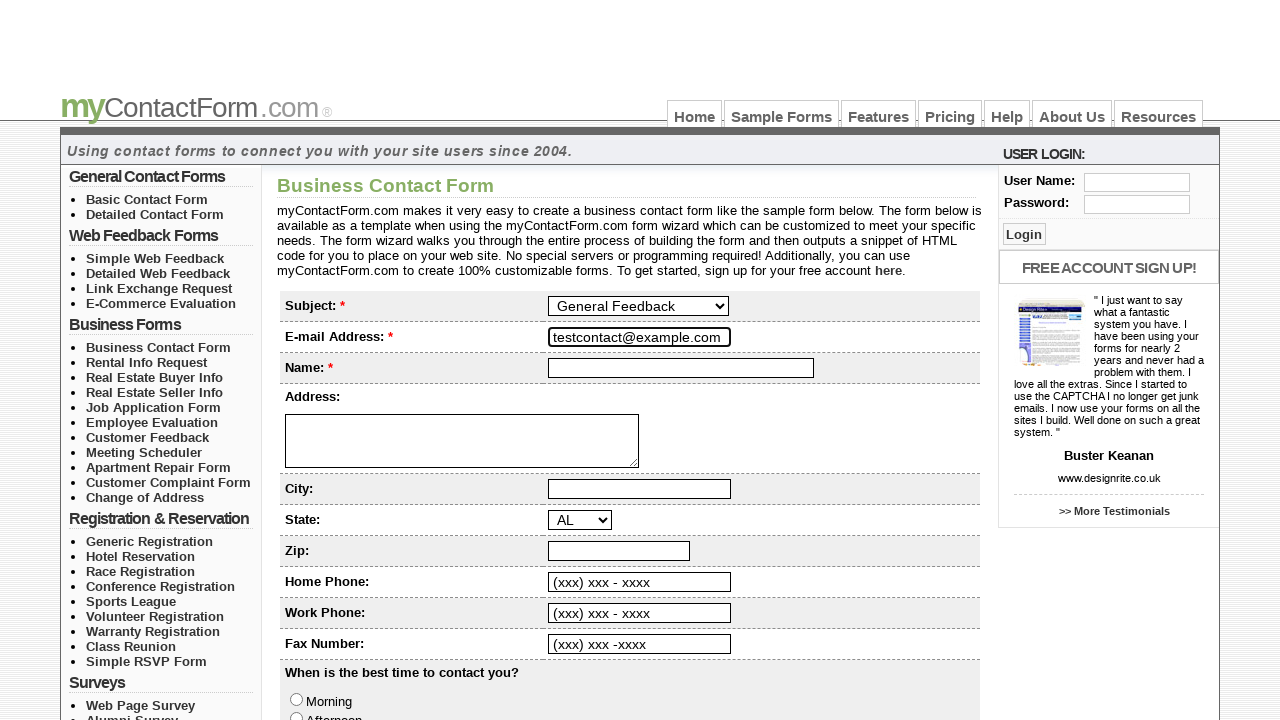

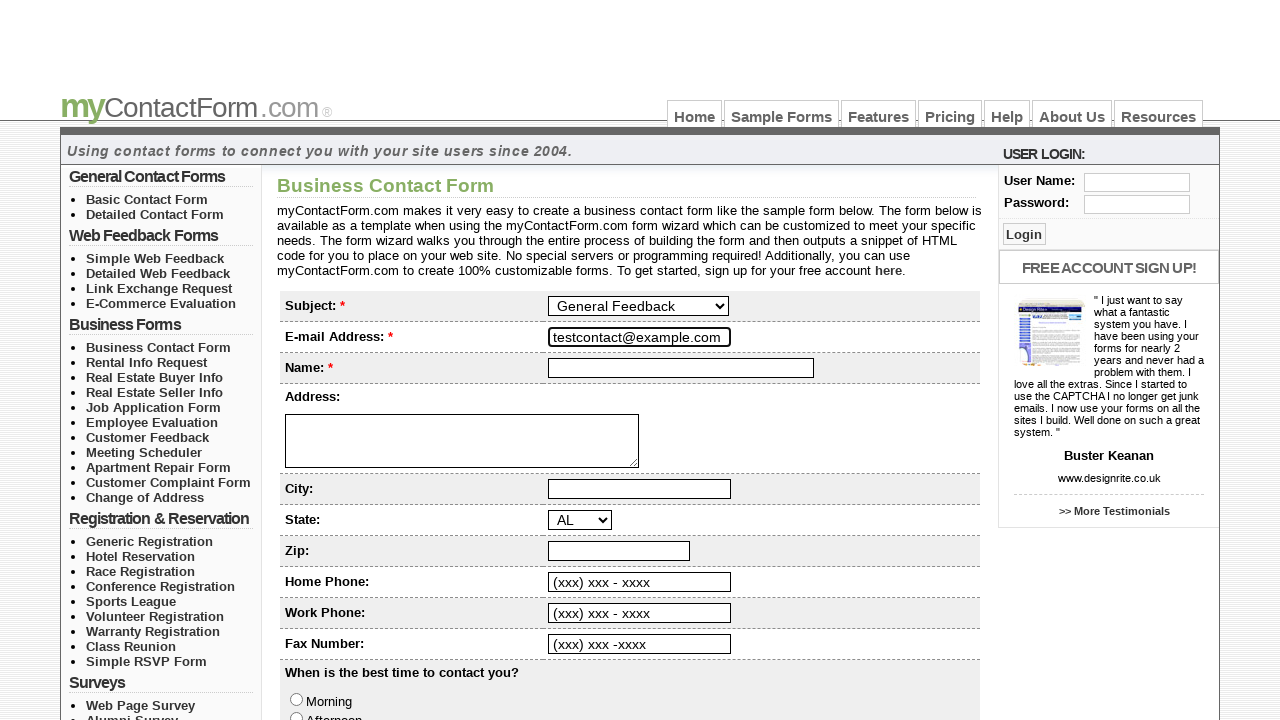